Tests a form submission that involves retrieving an attribute value, calculating a result, filling a text field, checking checkboxes/radio buttons, and submitting the form

Starting URL: http://suninjuly.github.io/get_attribute.html

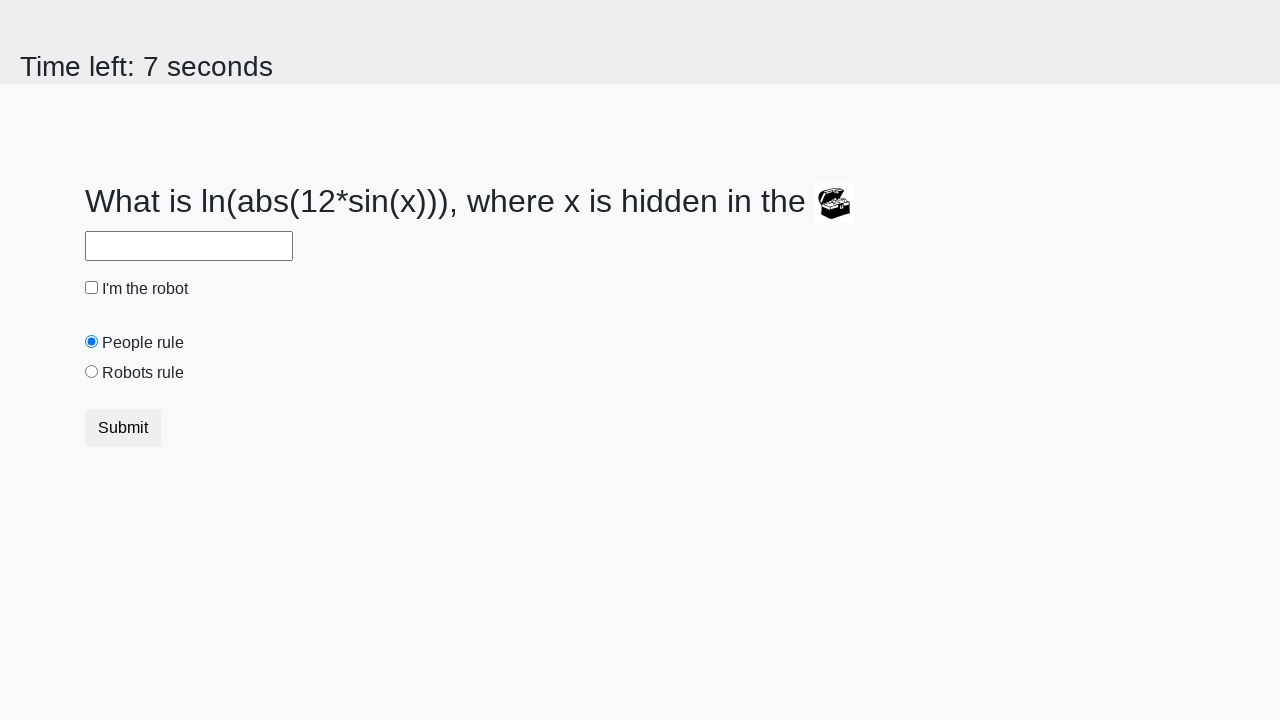

Retrieved valuex attribute from treasure element
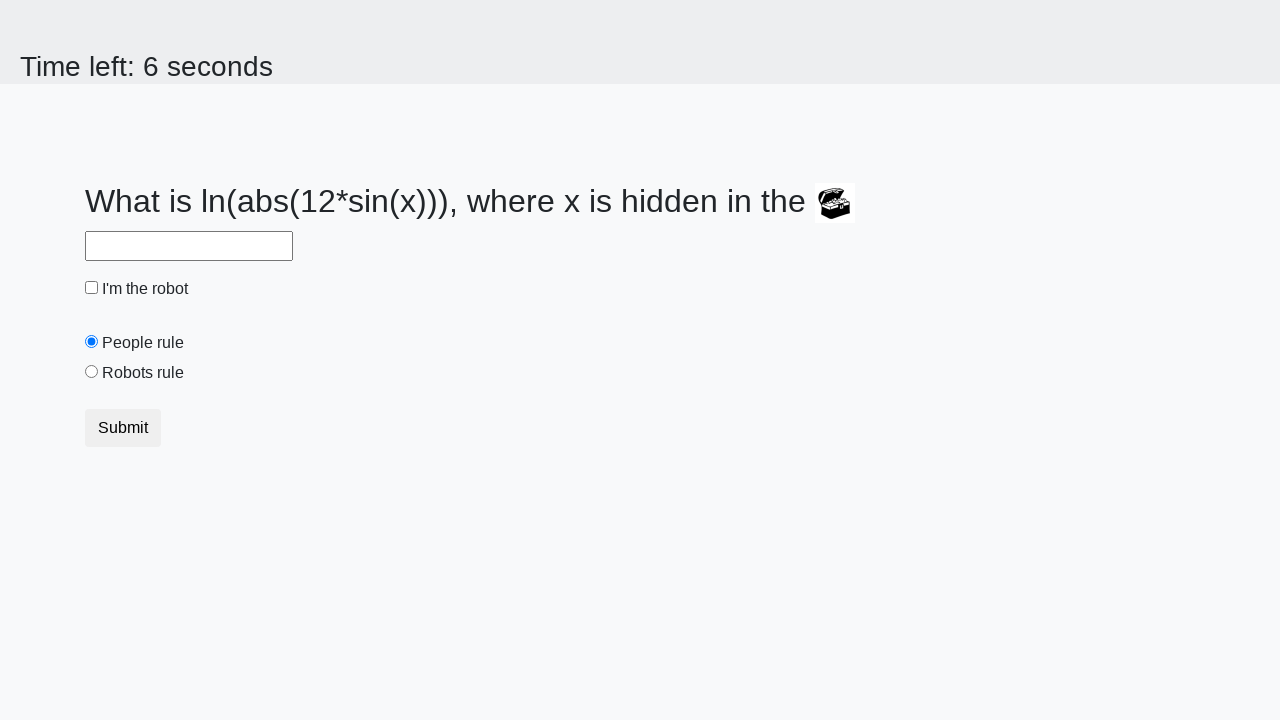

Calculated result using logarithm and sine formula
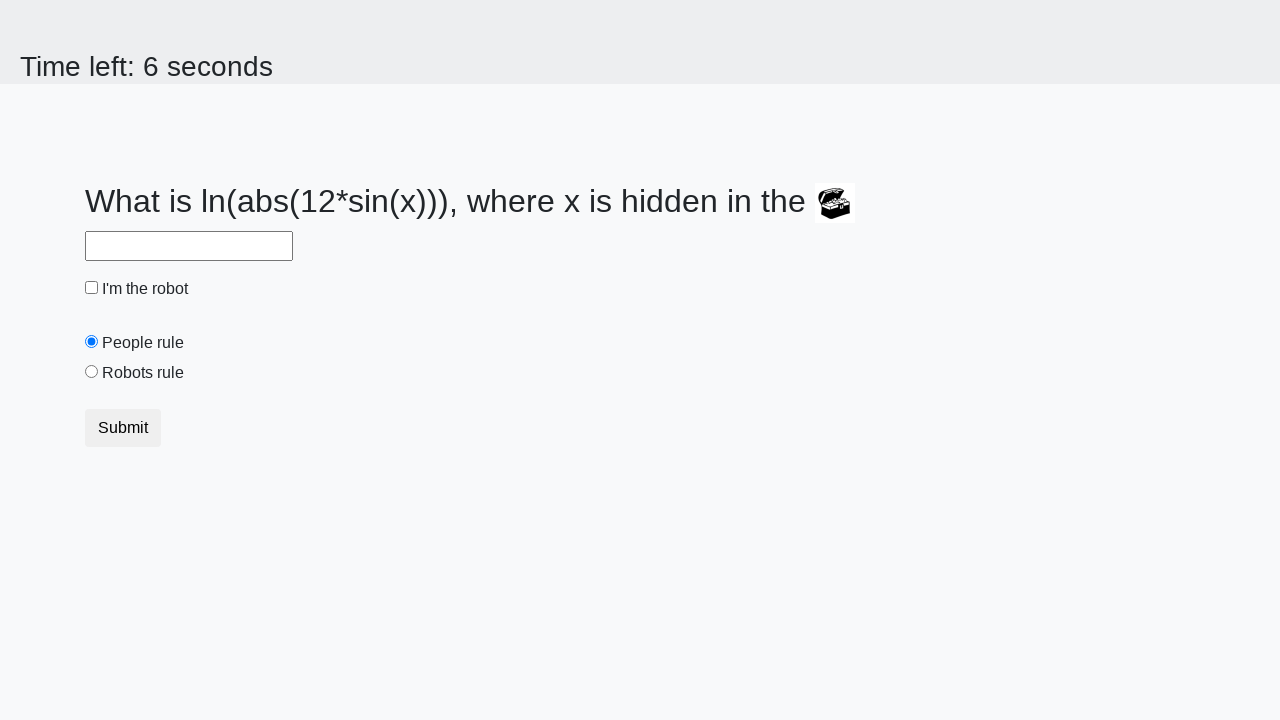

Filled answer field with calculated result on #answer
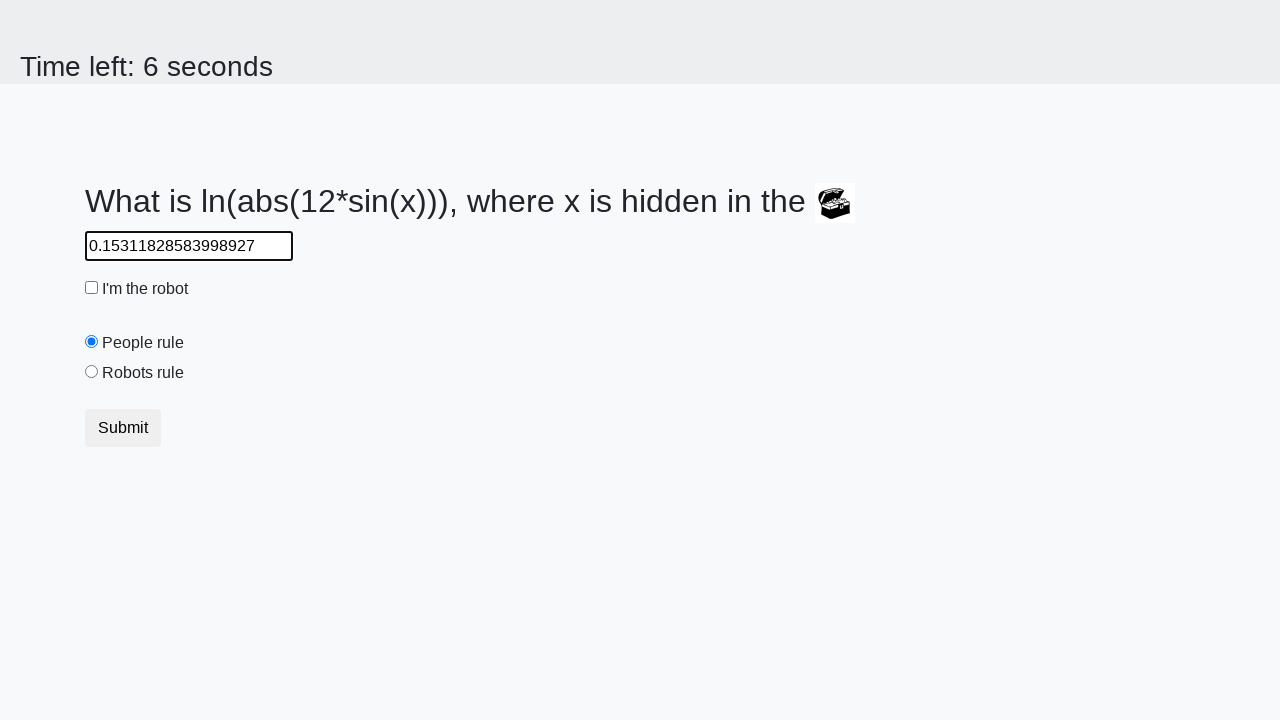

Clicked robot checkbox at (92, 288) on #robotCheckbox
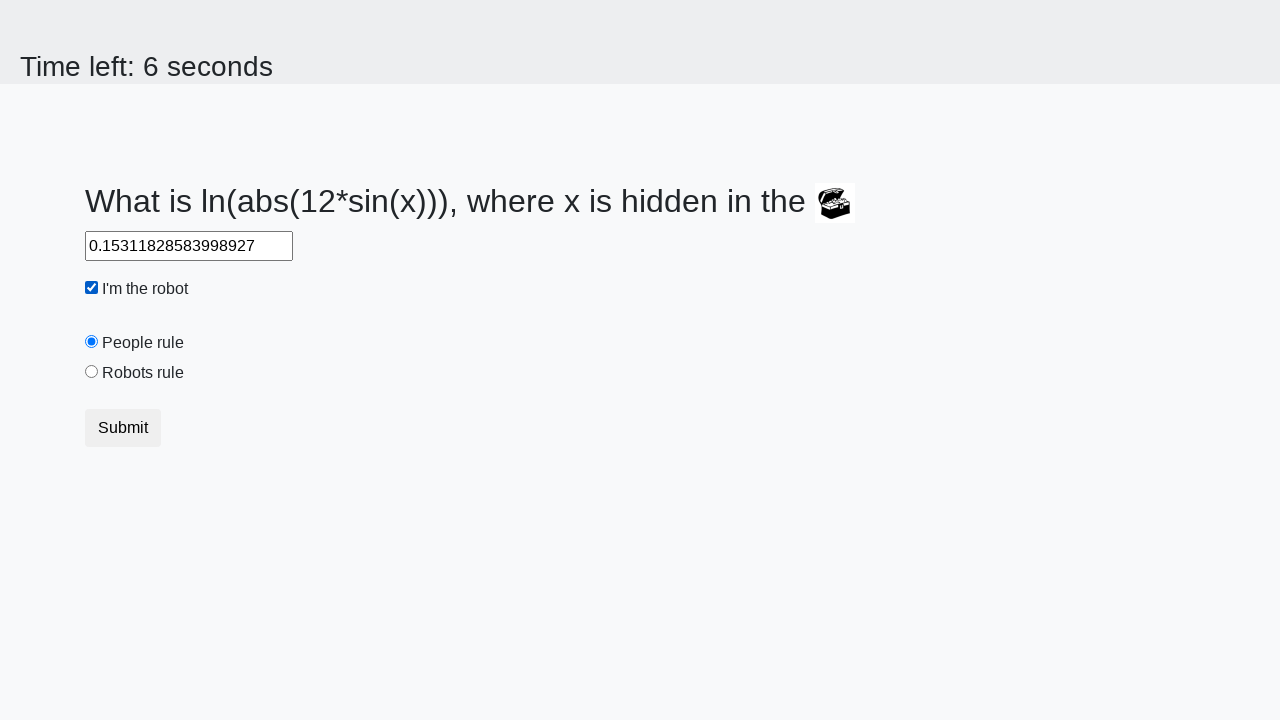

Clicked robots rule radio button at (92, 372) on #robotsRule
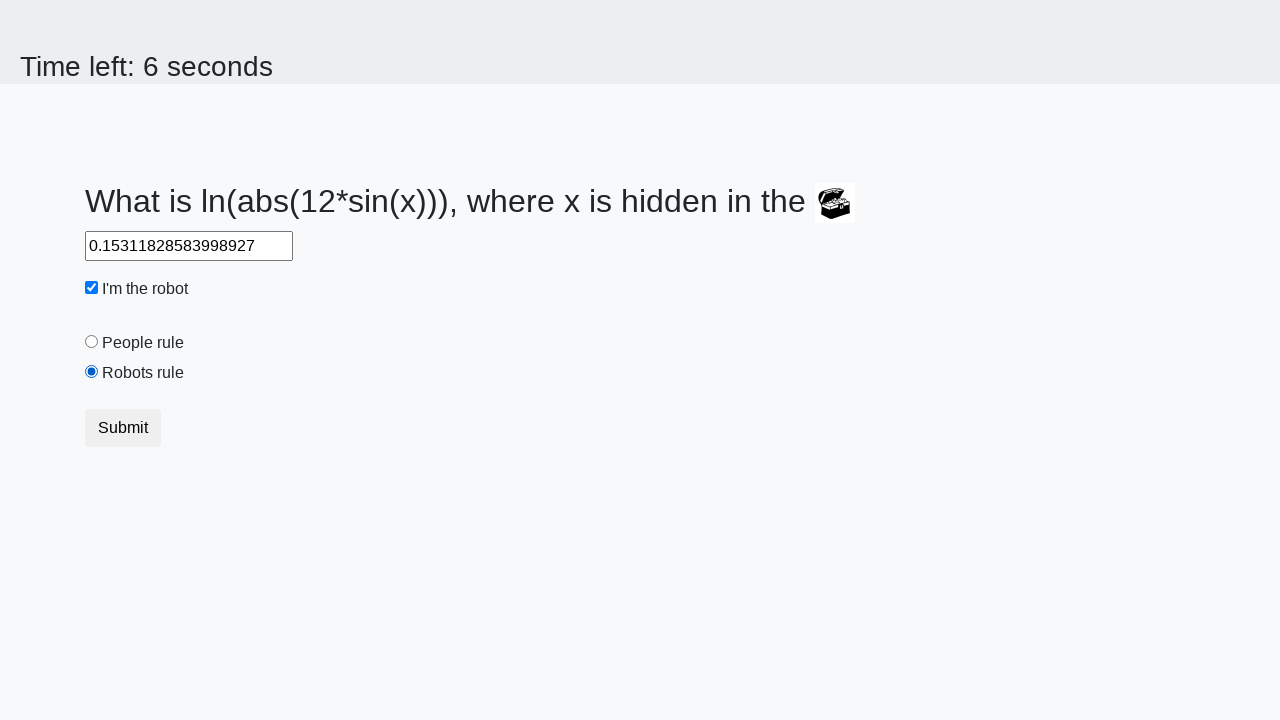

Submitted the form by clicking submit button at (123, 428) on .btn-default
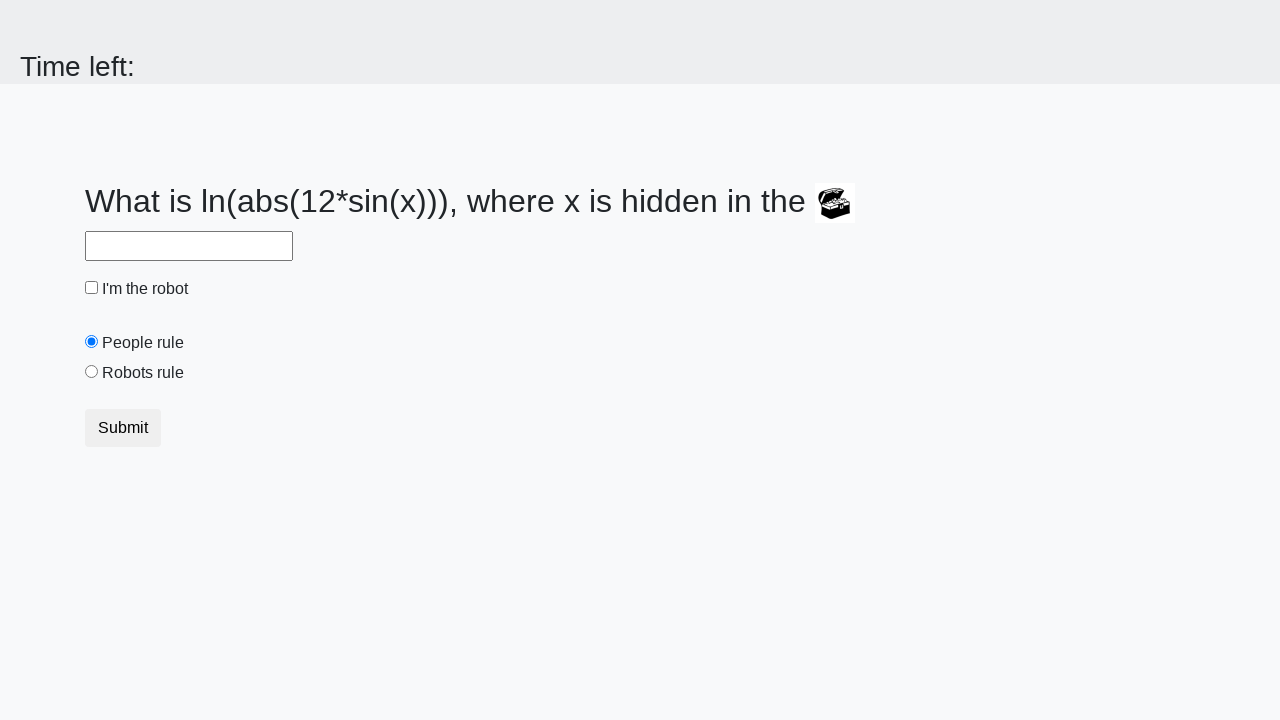

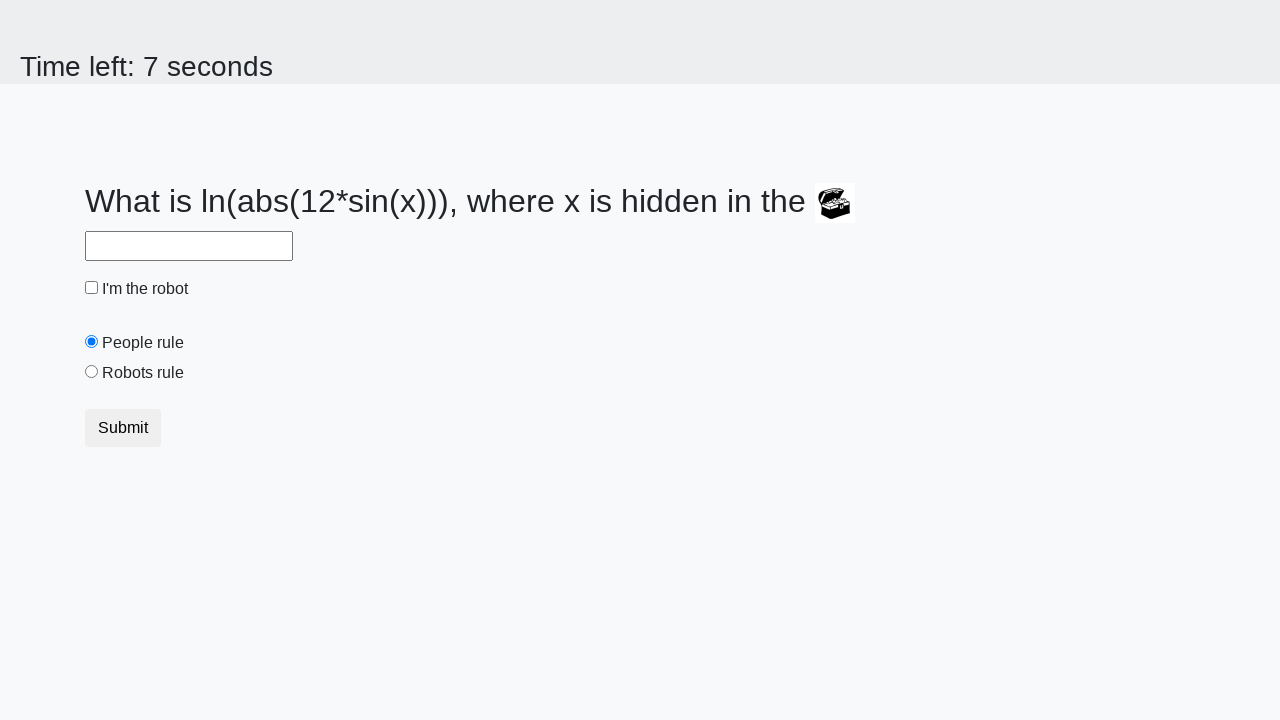